Tests click and drag functionality to select multiple consecutive items from a list

Starting URL: https://automationfc.github.io/jquery-selectable/

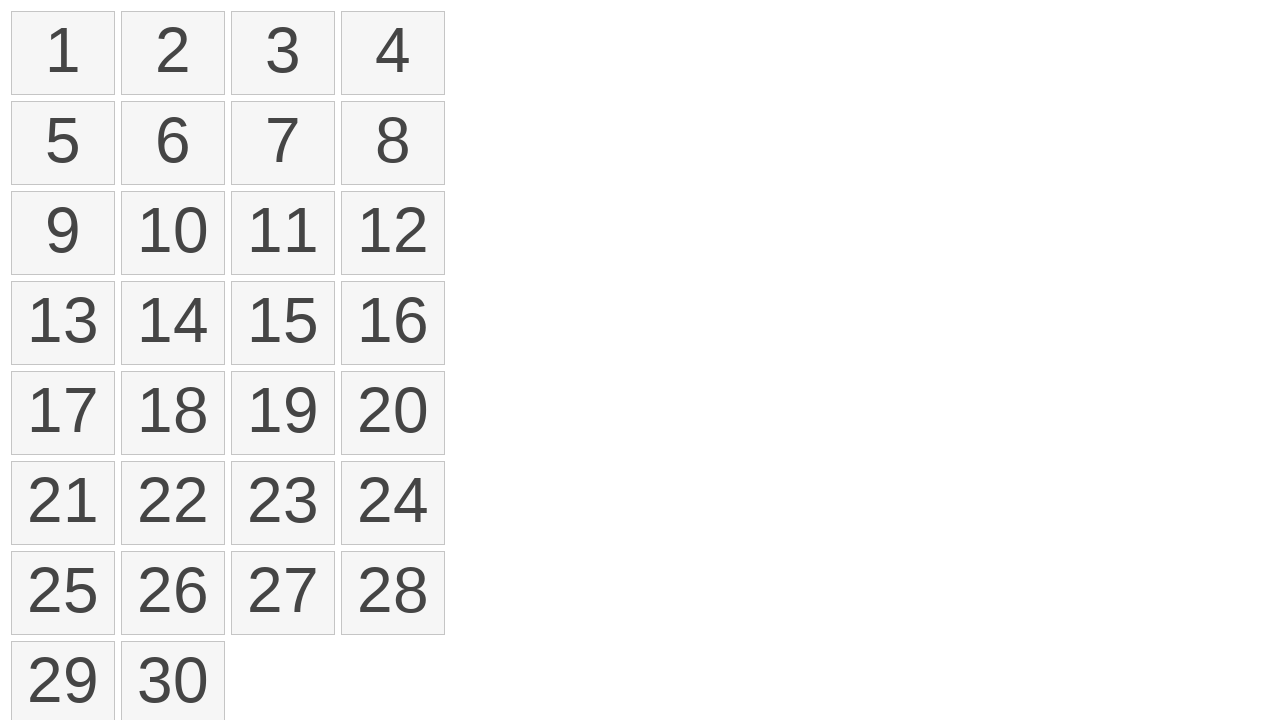

Retrieved all list items from selectable list
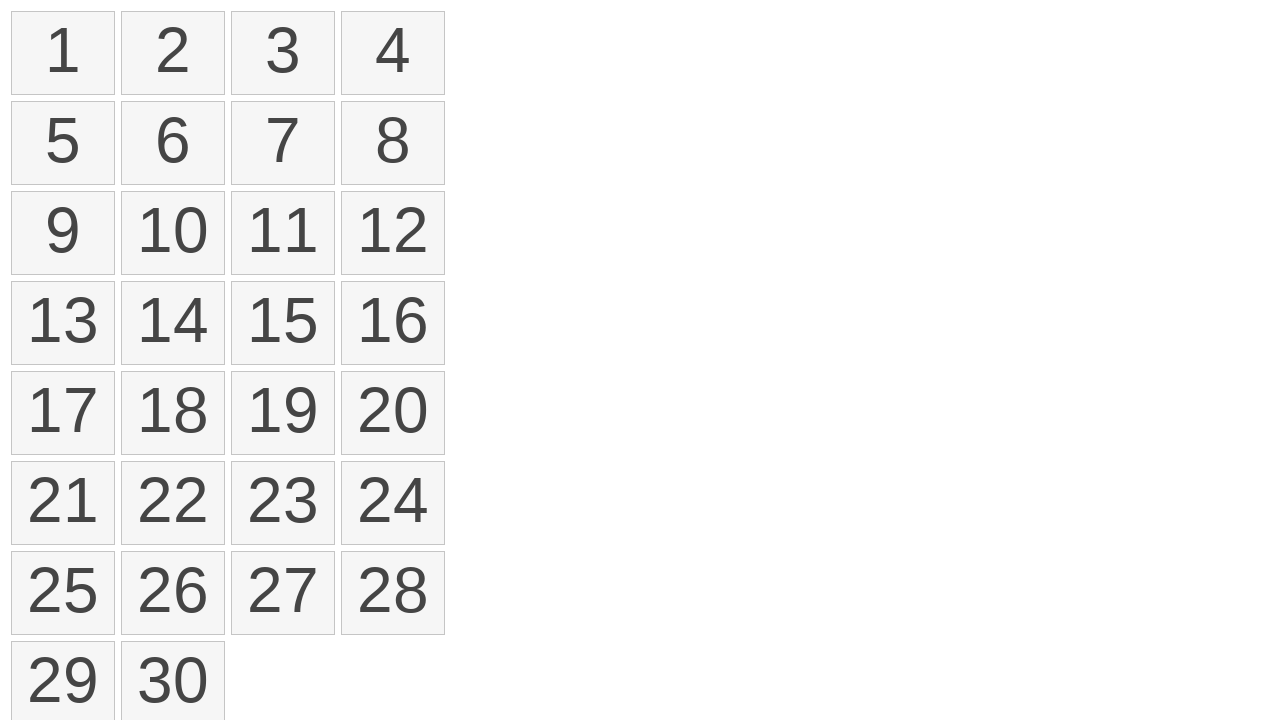

Selected first item for drag operation
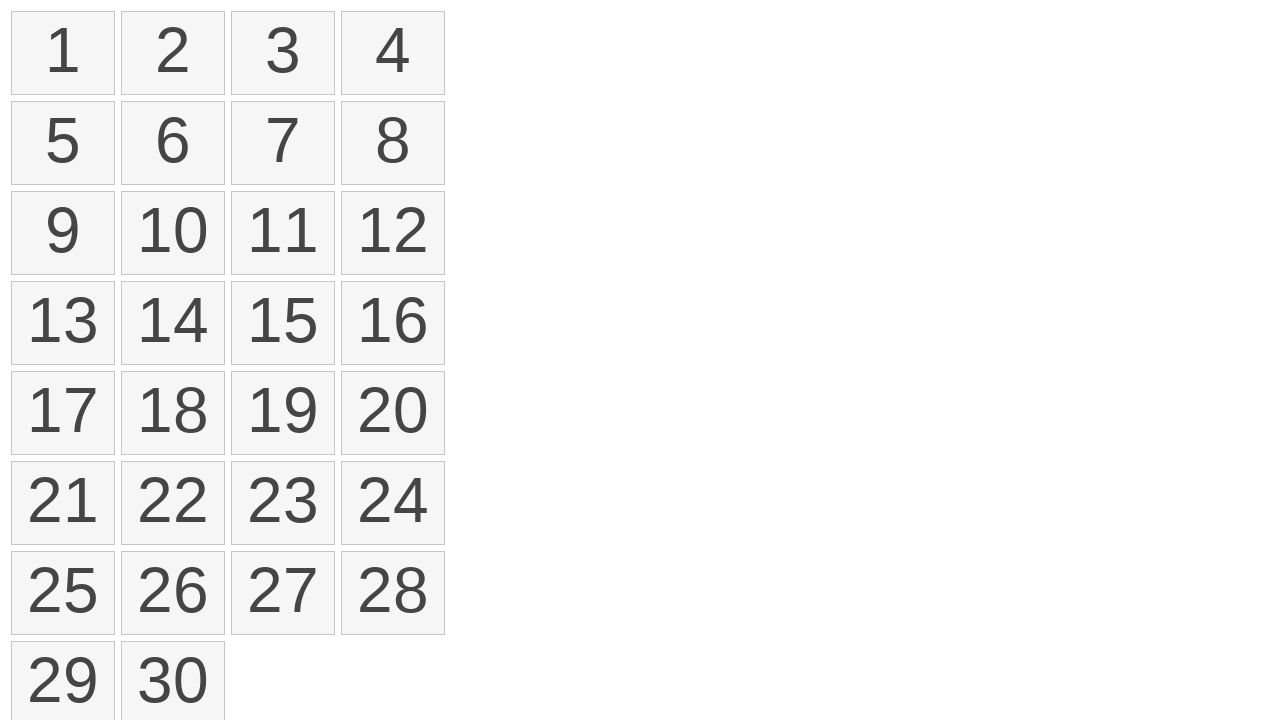

Selected fourth item as drag destination
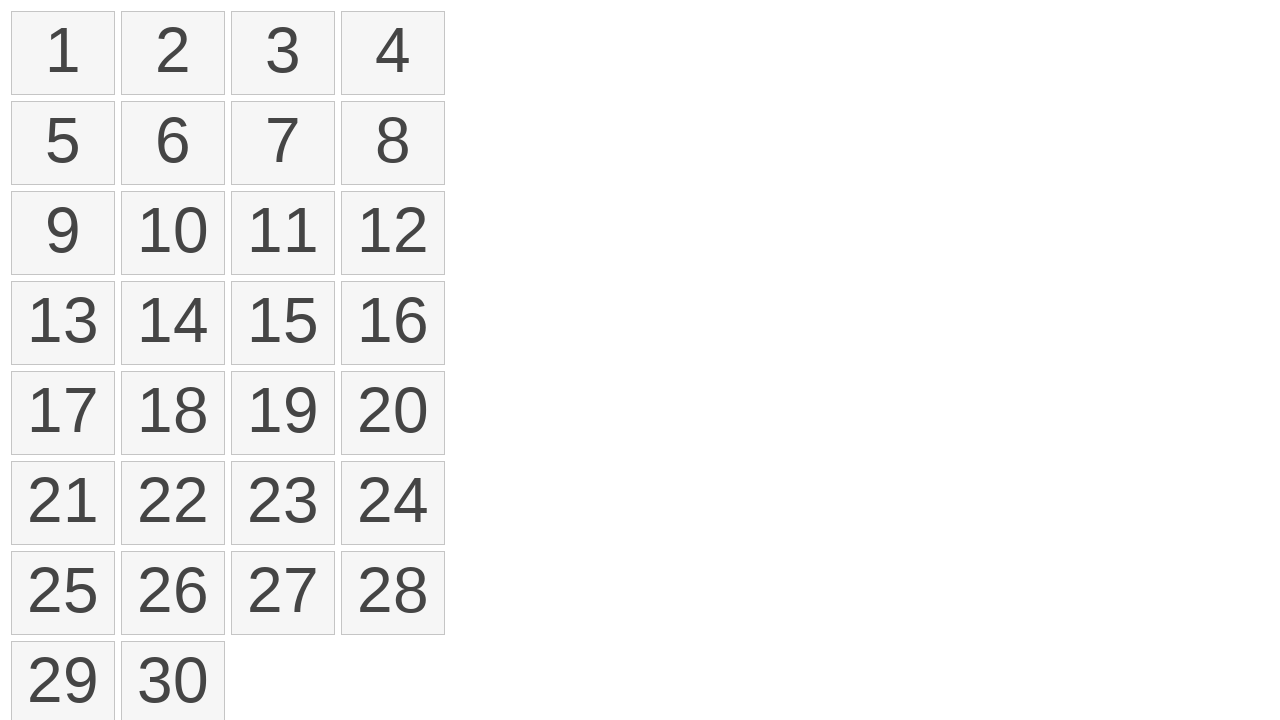

Performed click and drag from first item to fourth item at (393, 53)
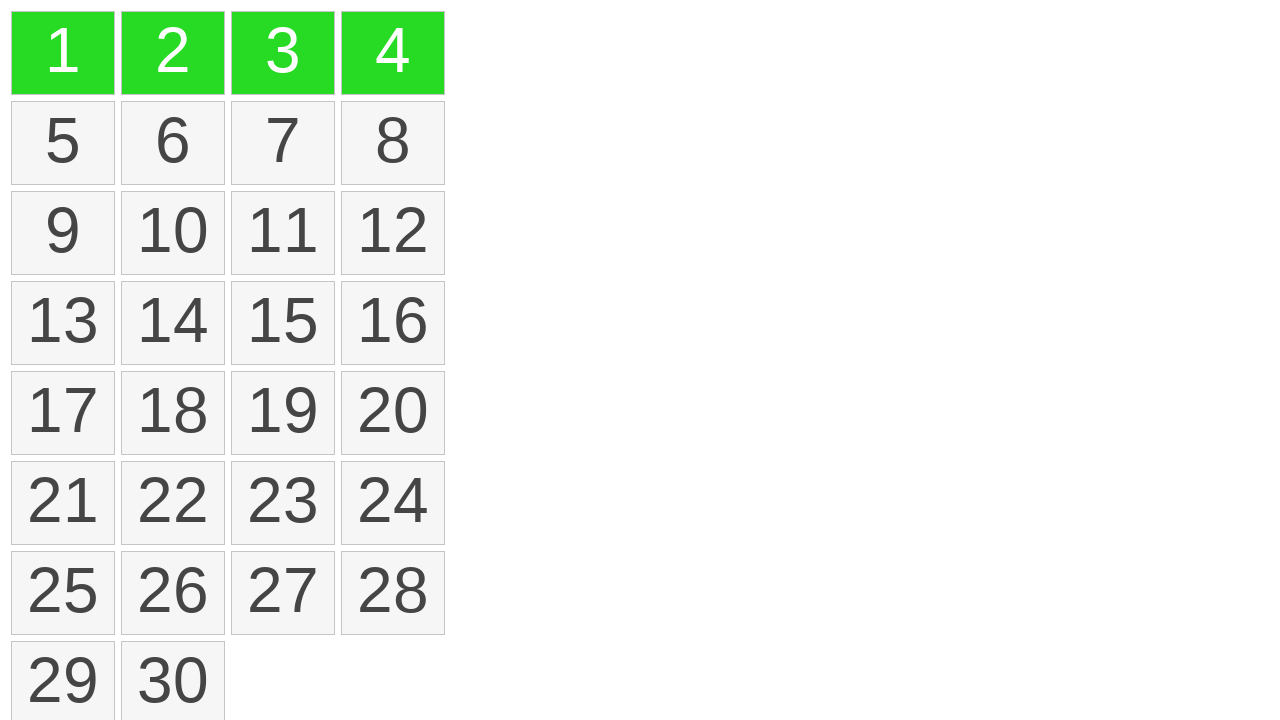

Located all selected items with ui-selected class
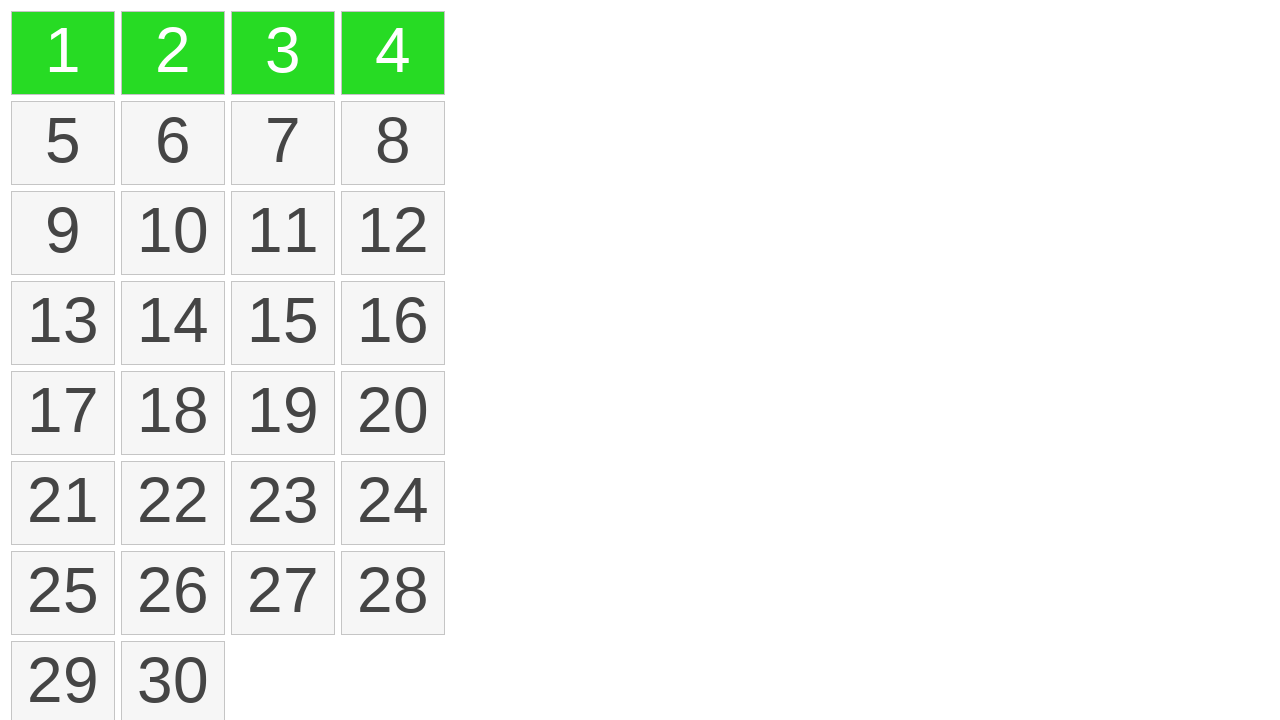

Verified that exactly 4 items are selected
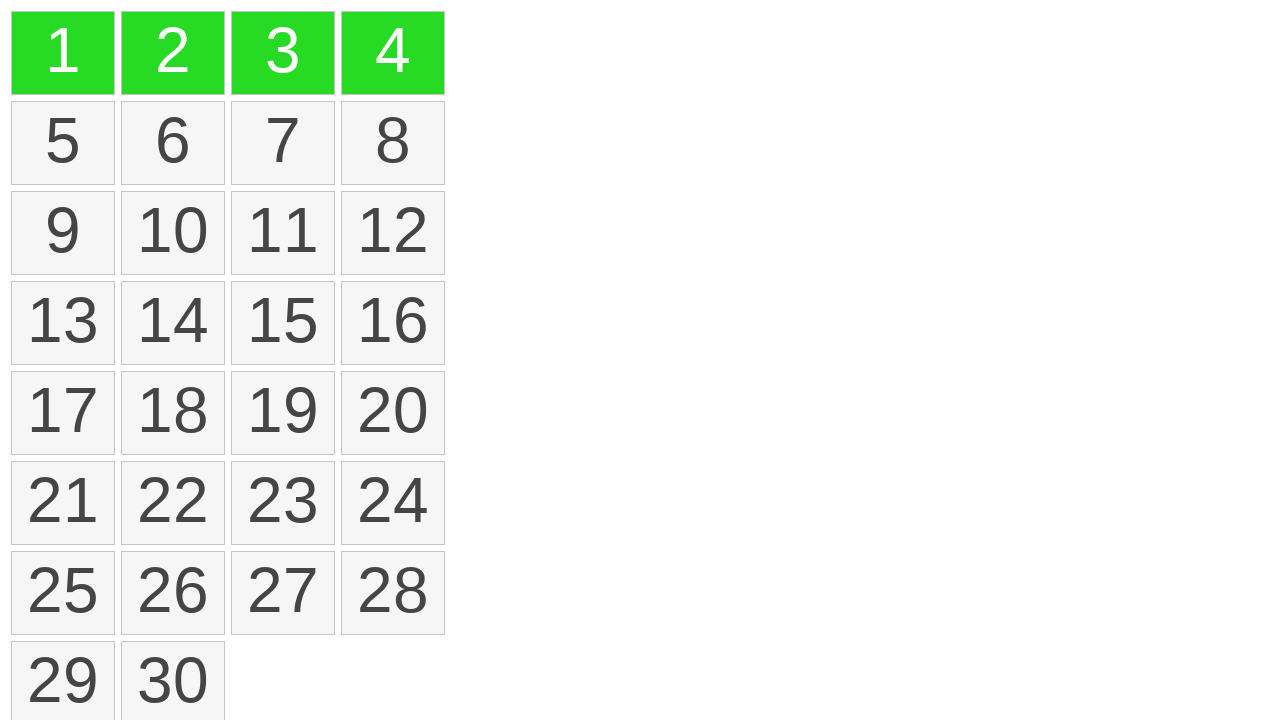

Verified selected item 1 has correct text content '1'
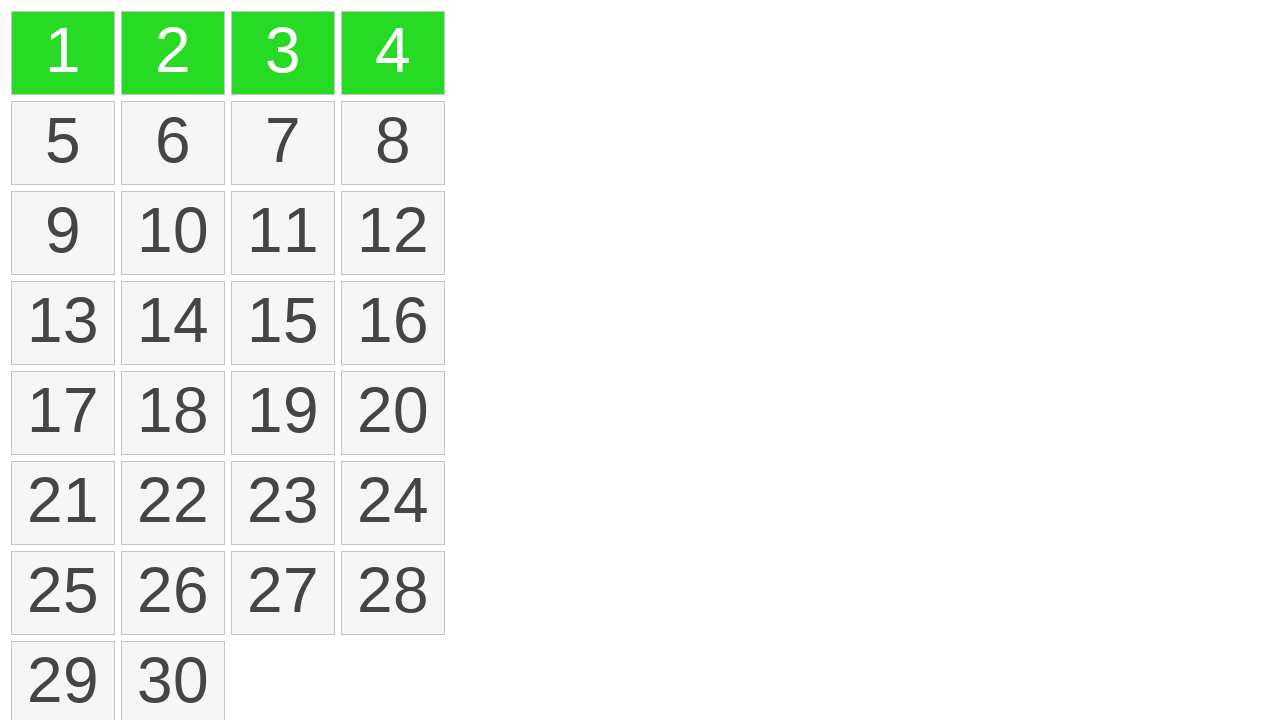

Verified selected item 2 has correct text content '2'
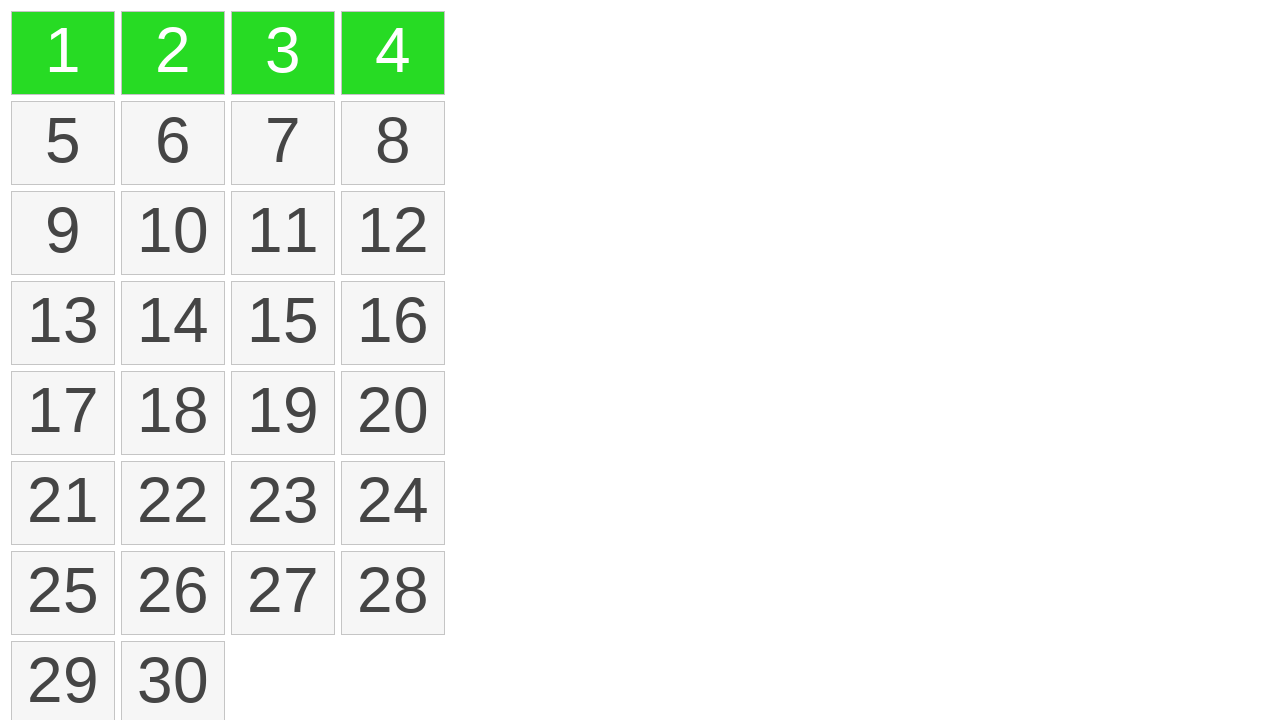

Verified selected item 3 has correct text content '3'
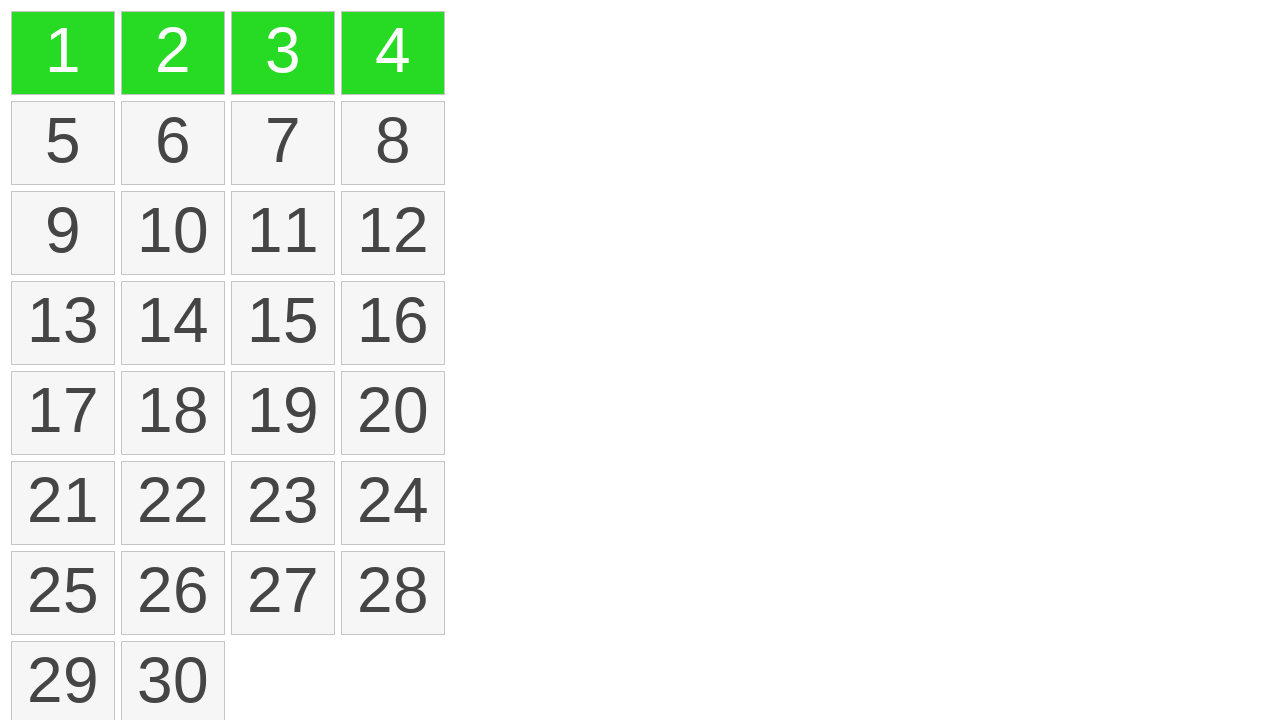

Verified selected item 4 has correct text content '4'
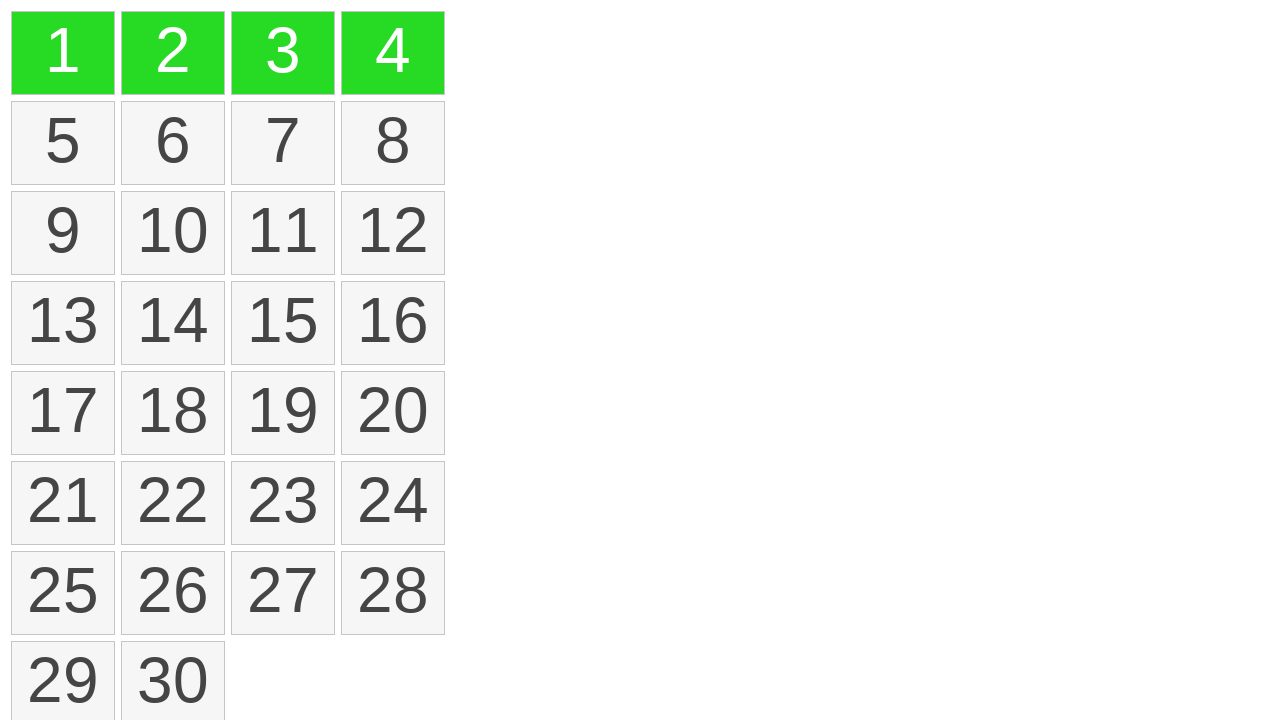

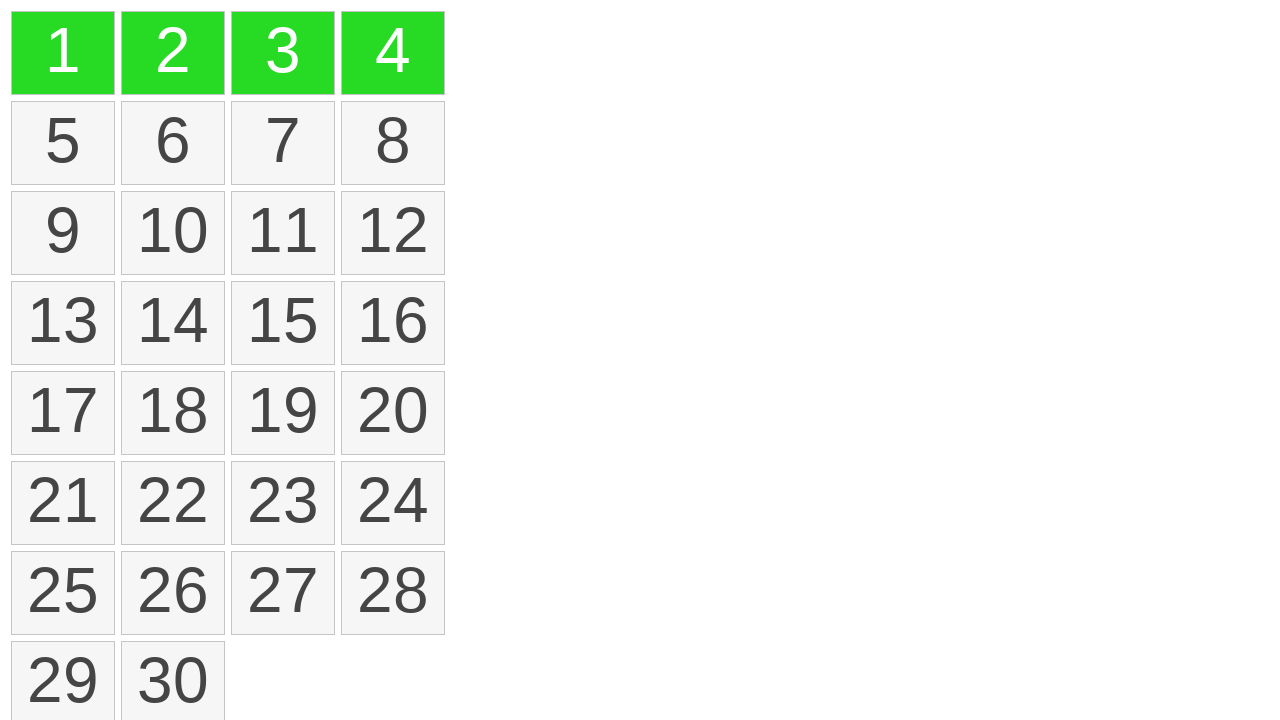